Tests mouse context click (right-click) functionality by right-clicking on an element to open a context menu, selecting the "Edit" option, and accepting the resulting alert dialog.

Starting URL: https://swisnl.github.io/jQuery-contextMenu/demo.html

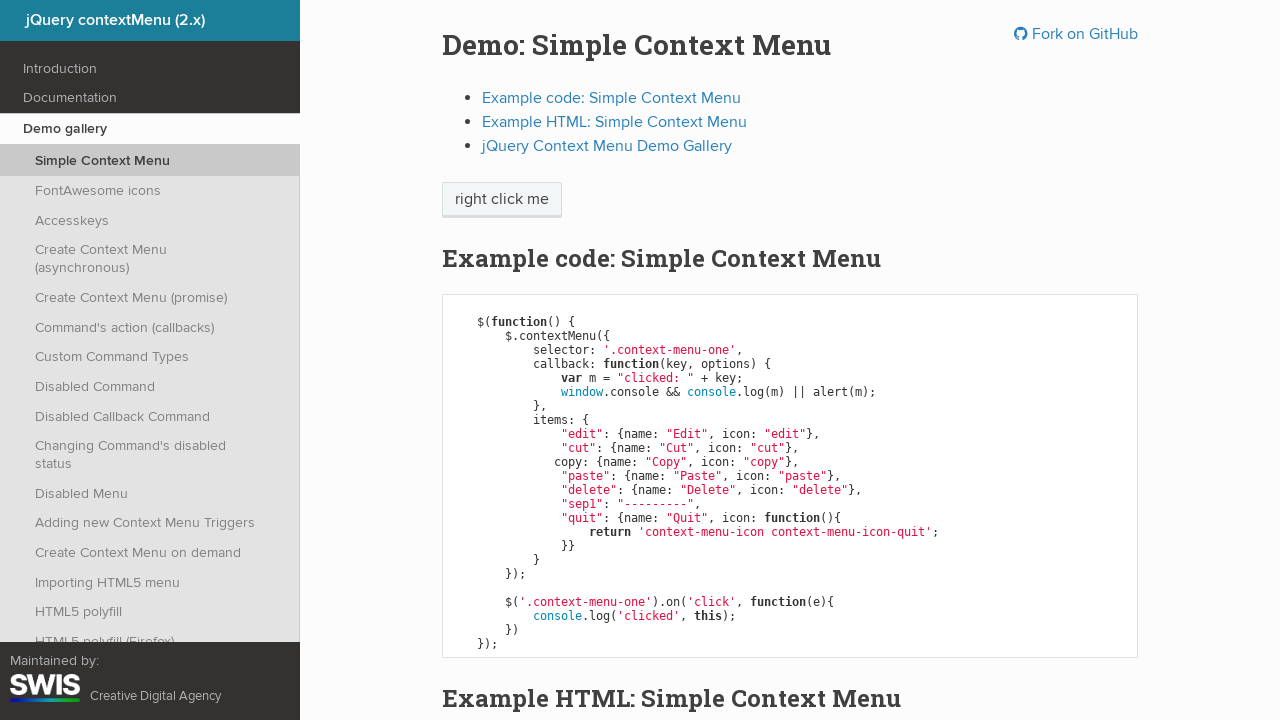

Right-clicked on 'right click me' element to open context menu at (502, 200) on //span[.='right click me']
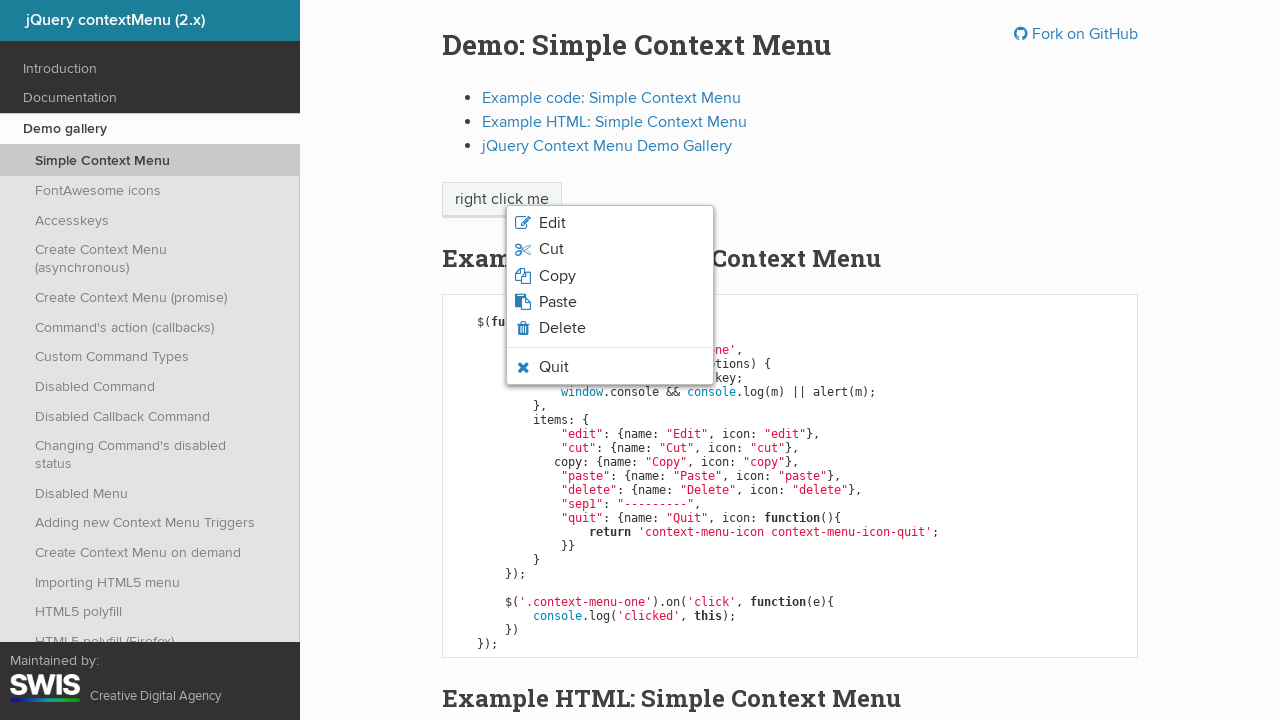

Context menu appeared with Edit option
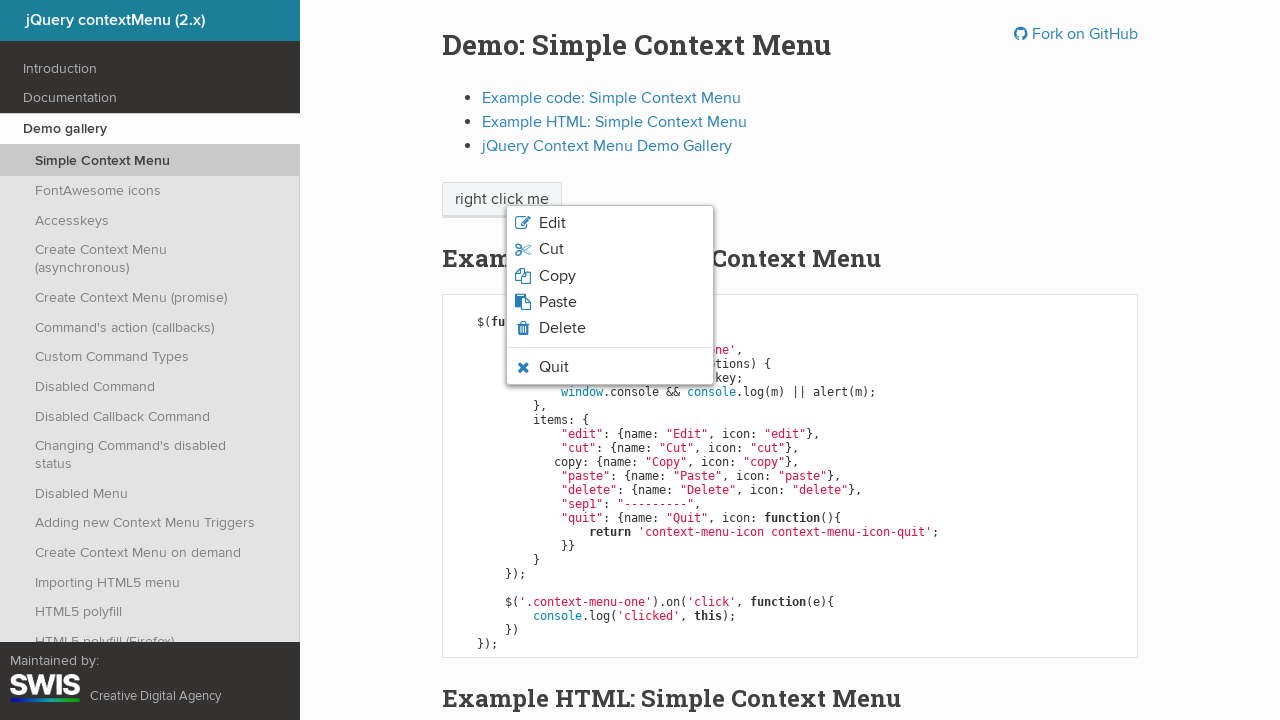

Clicked 'Edit' option from context menu at (610, 223) on xpath=//li[.='Edit']
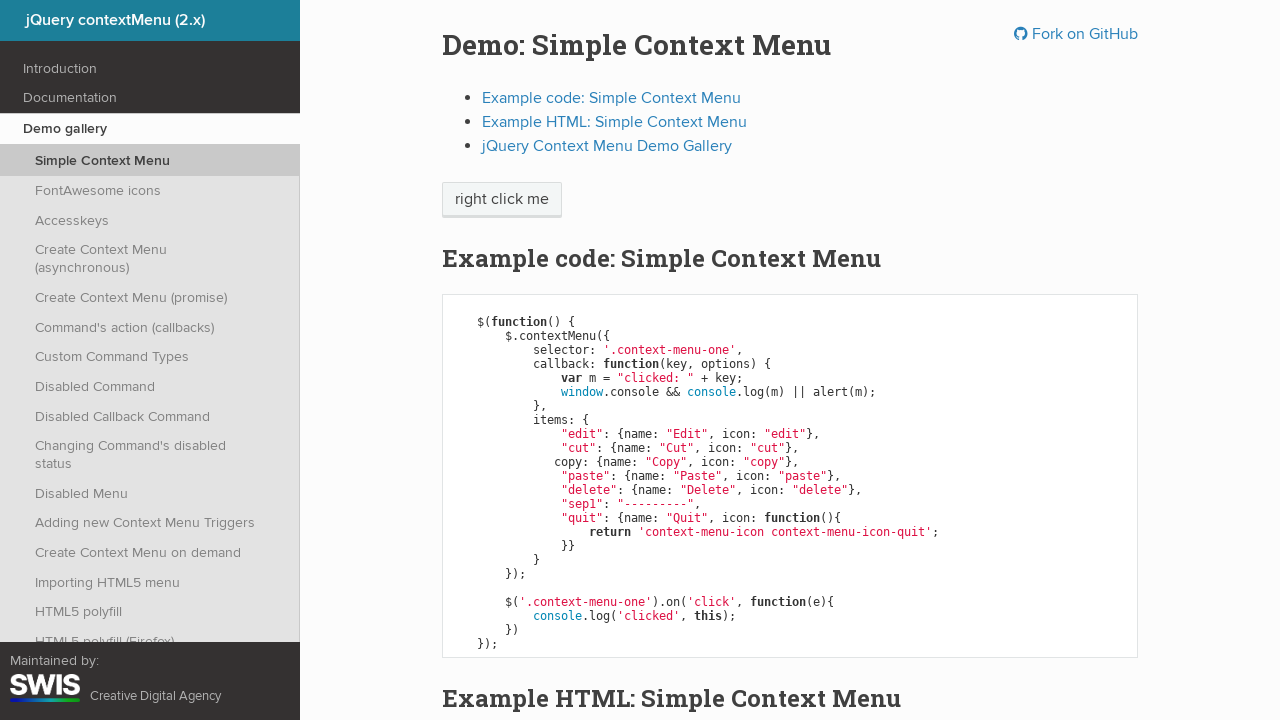

Set up dialog handler to accept alerts
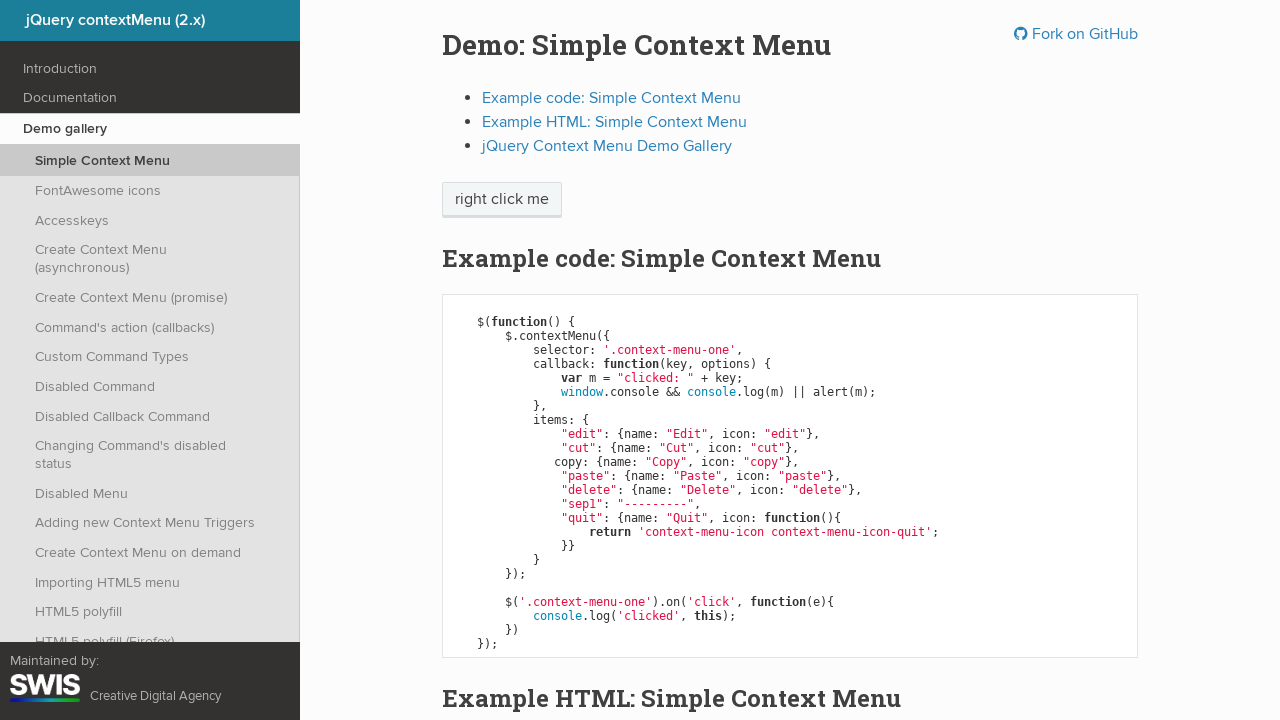

Retrieved text content from Edit option
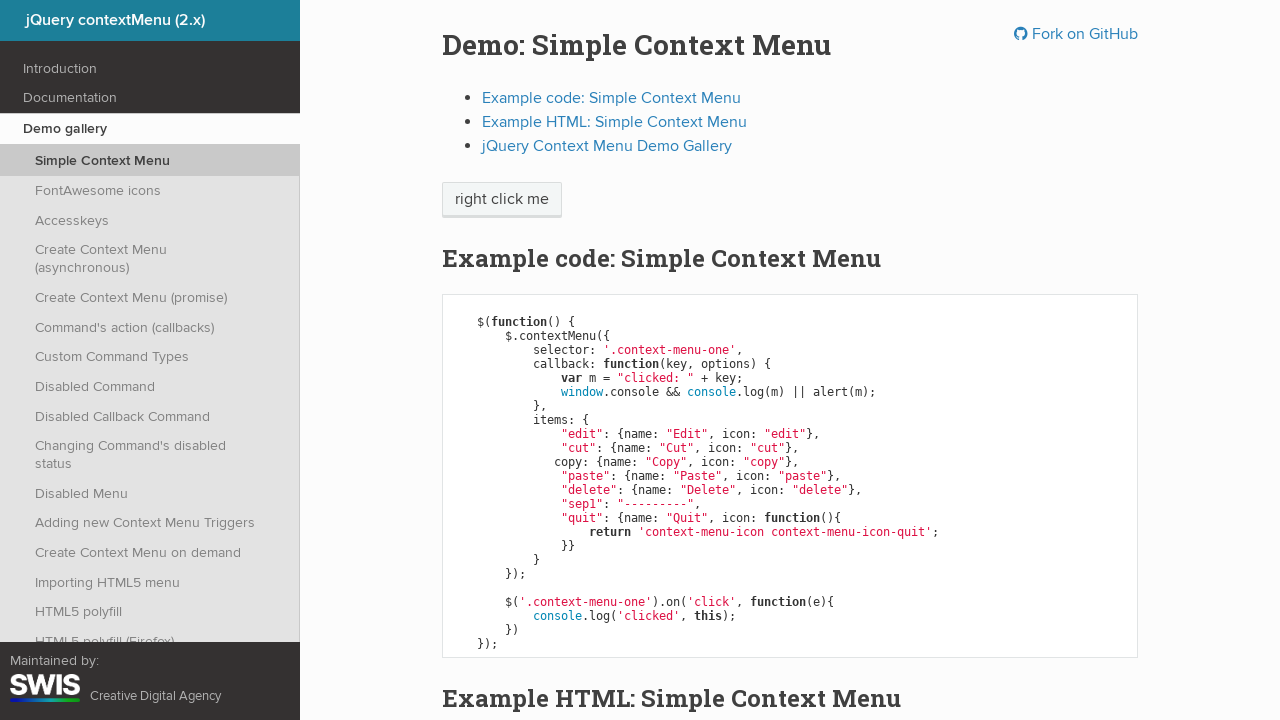

Waited for alert dialog to appear
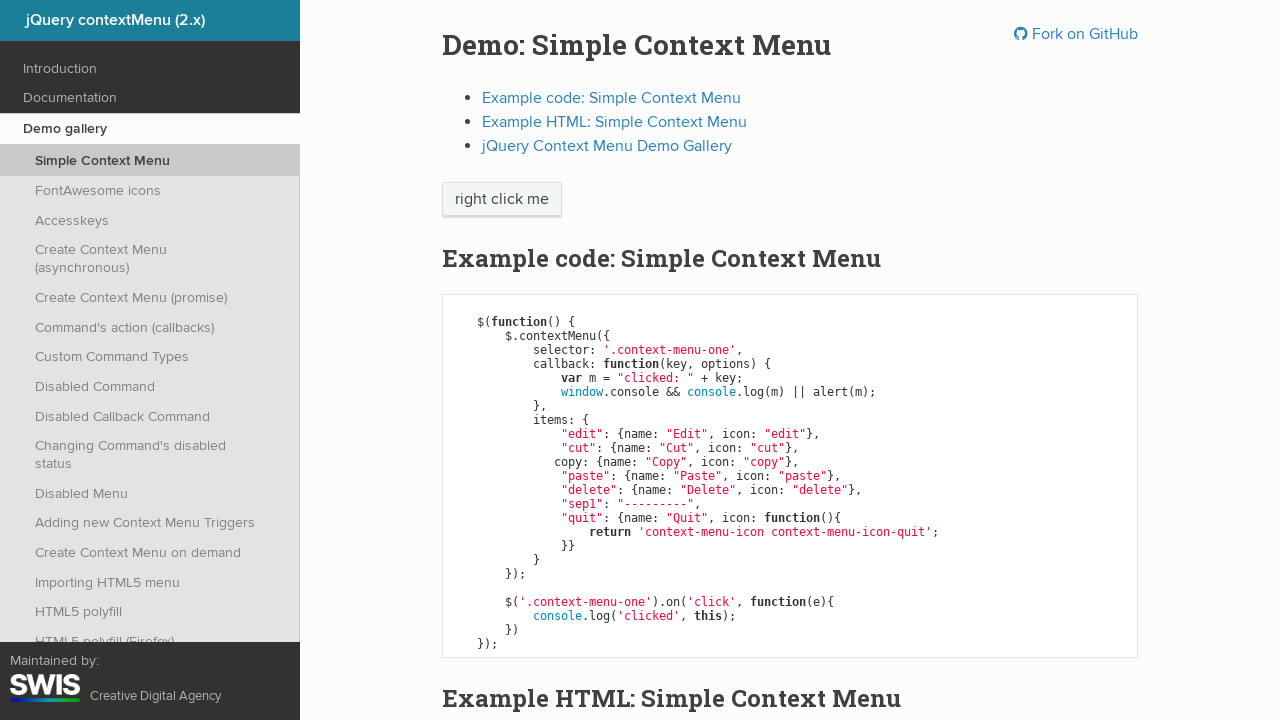

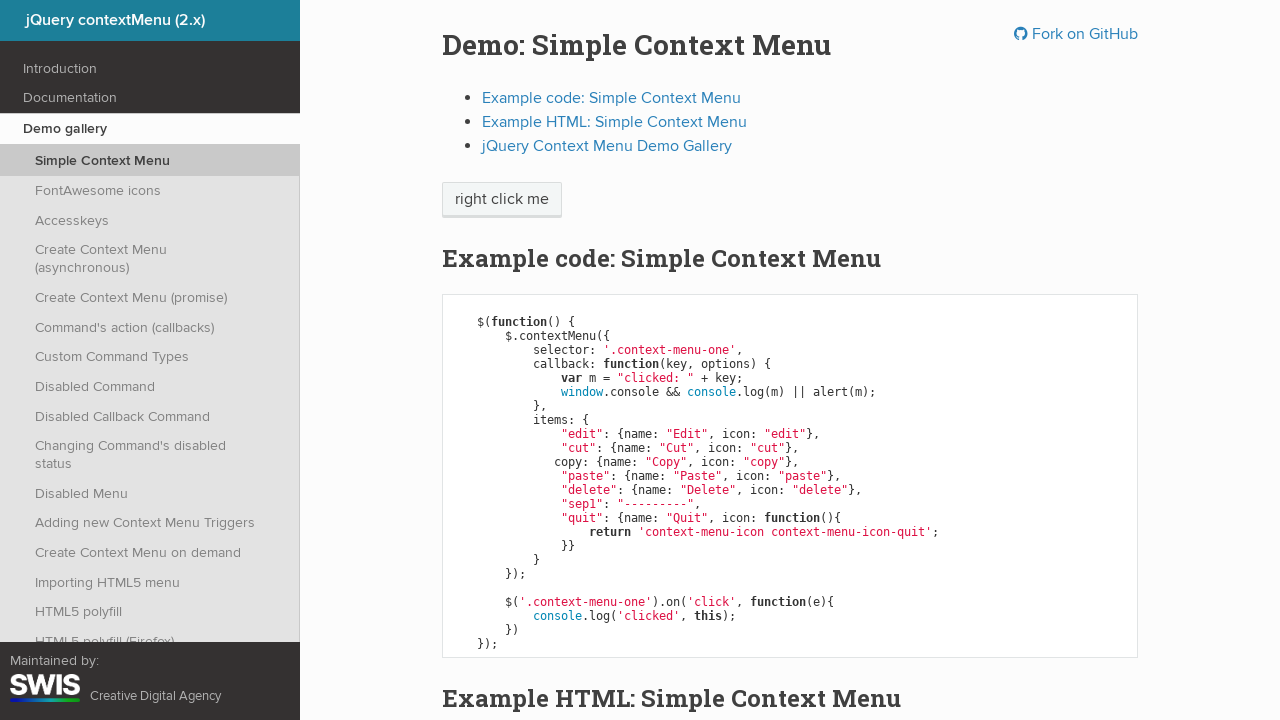